Verifies the contact button link exists on the Droptica homepage

Starting URL: https://www.droptica.pl/

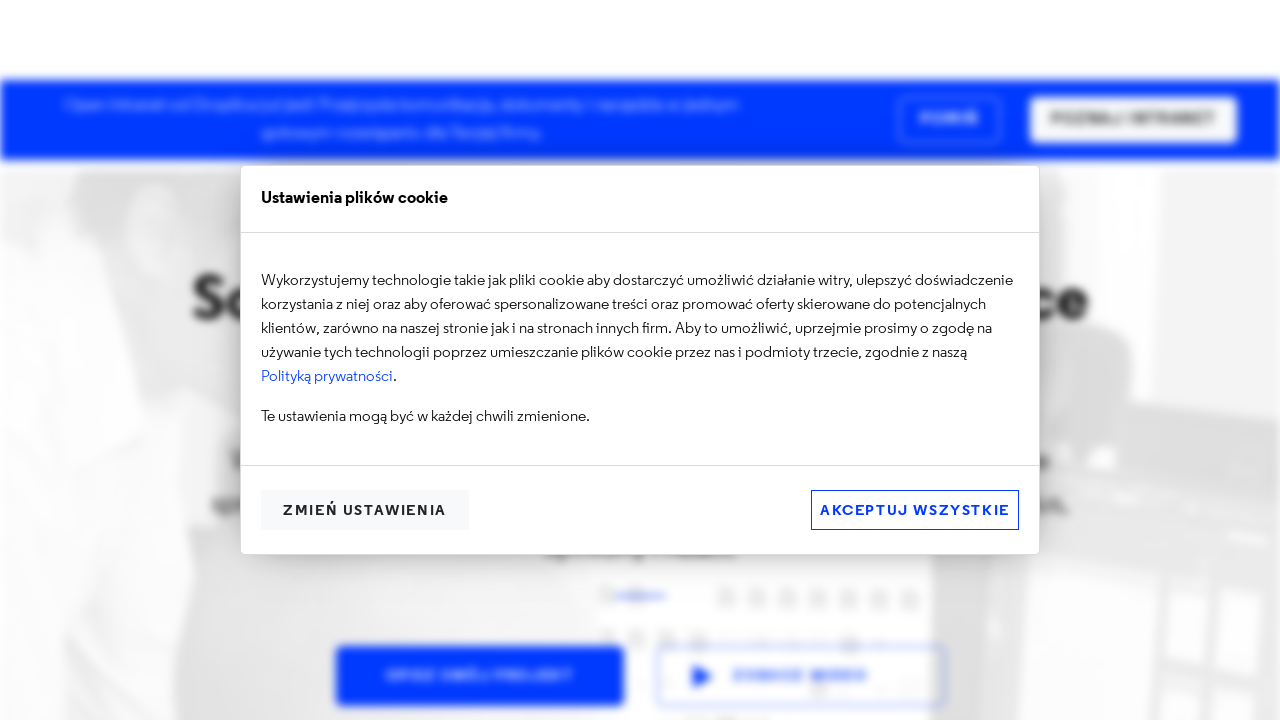

Navigated to Droptica homepage
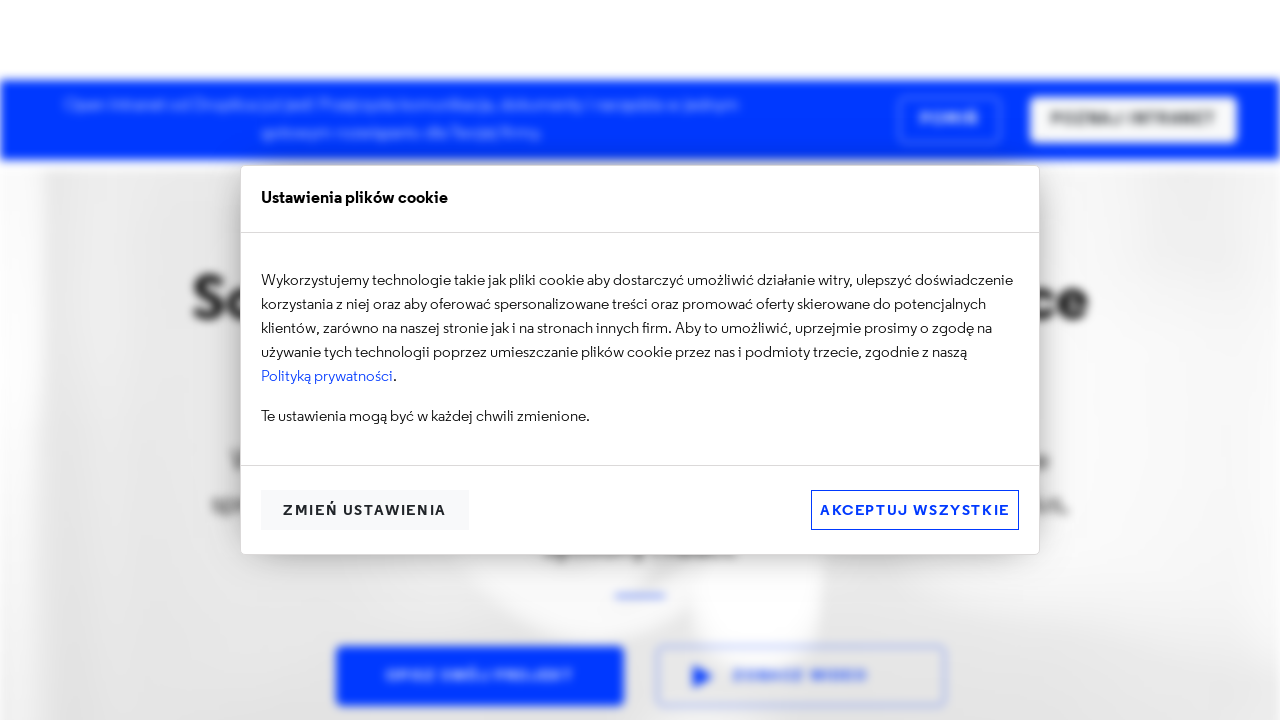

Located contact button with text 'Kontakt'
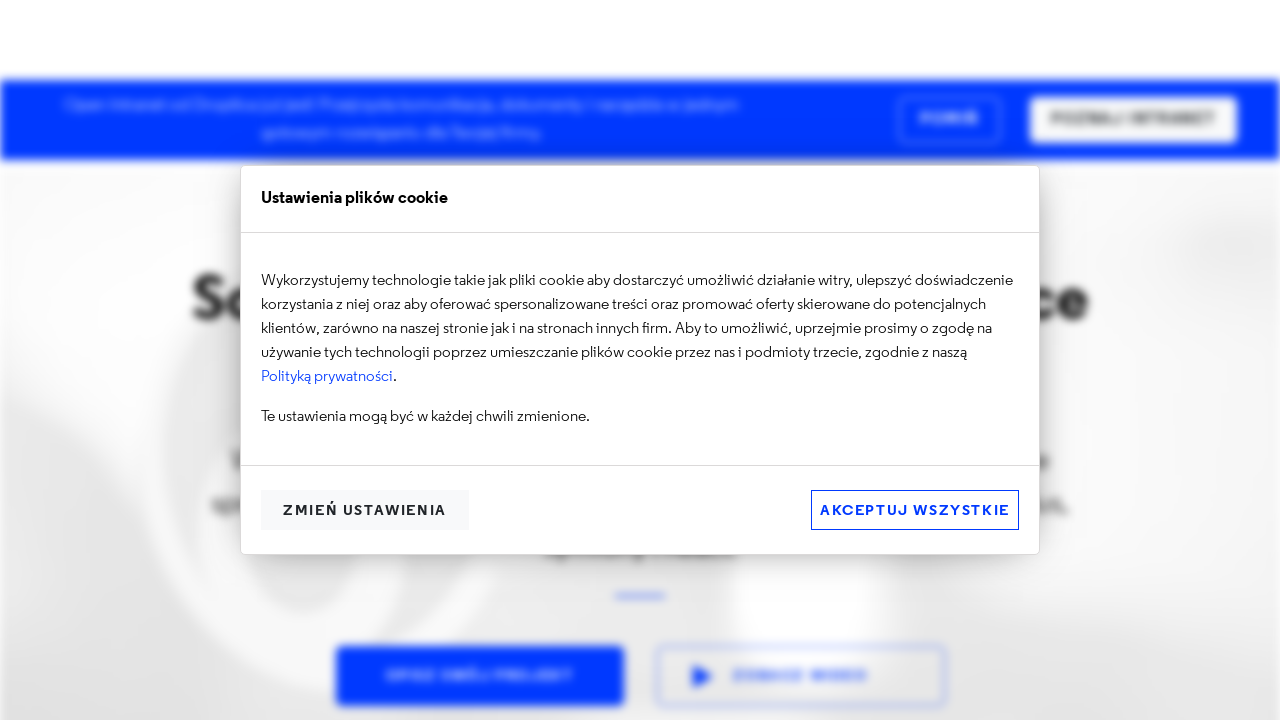

Verified contact button exists on the page
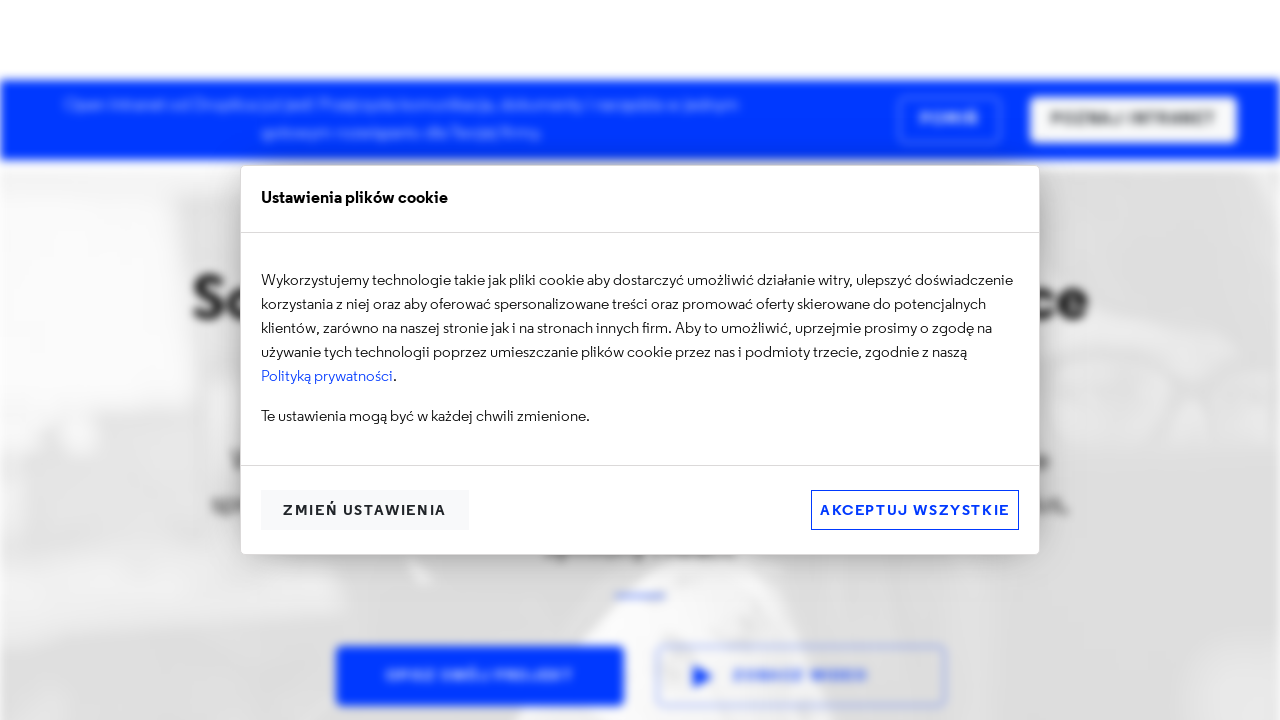

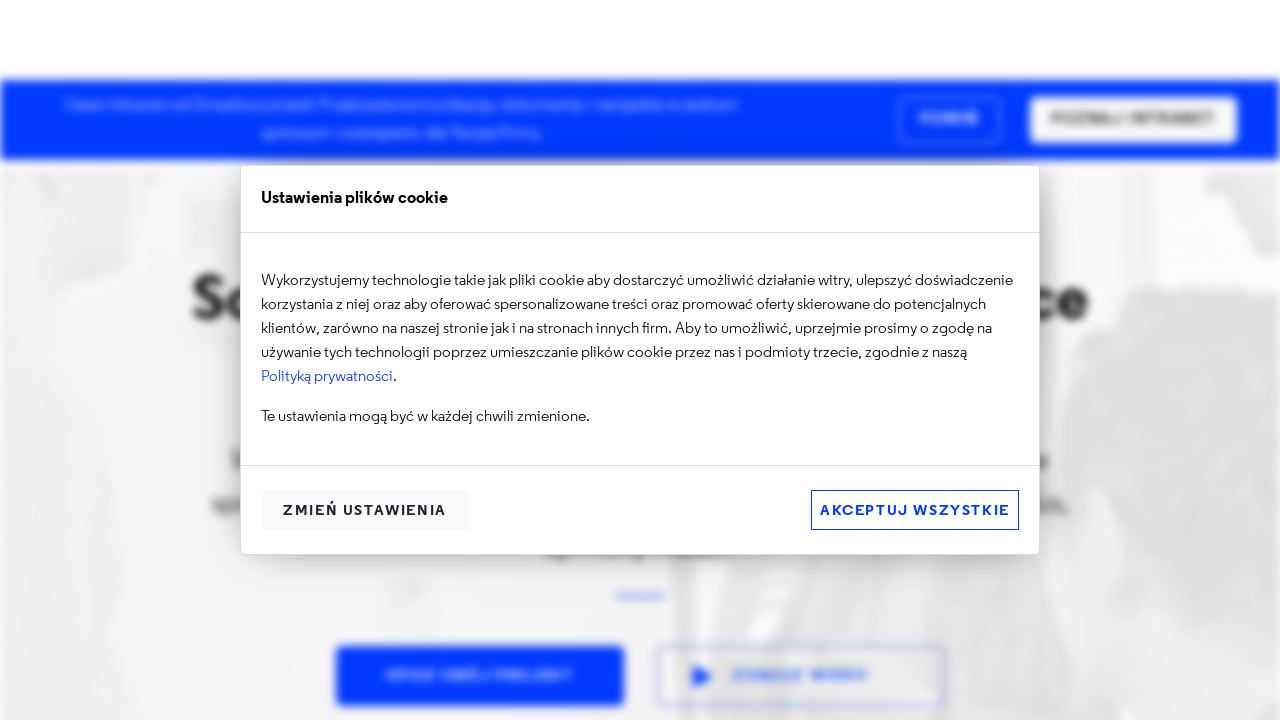